Tests typing into an input field and then blurring to trigger validation

Starting URL: https://example.cypress.io/commands/actions

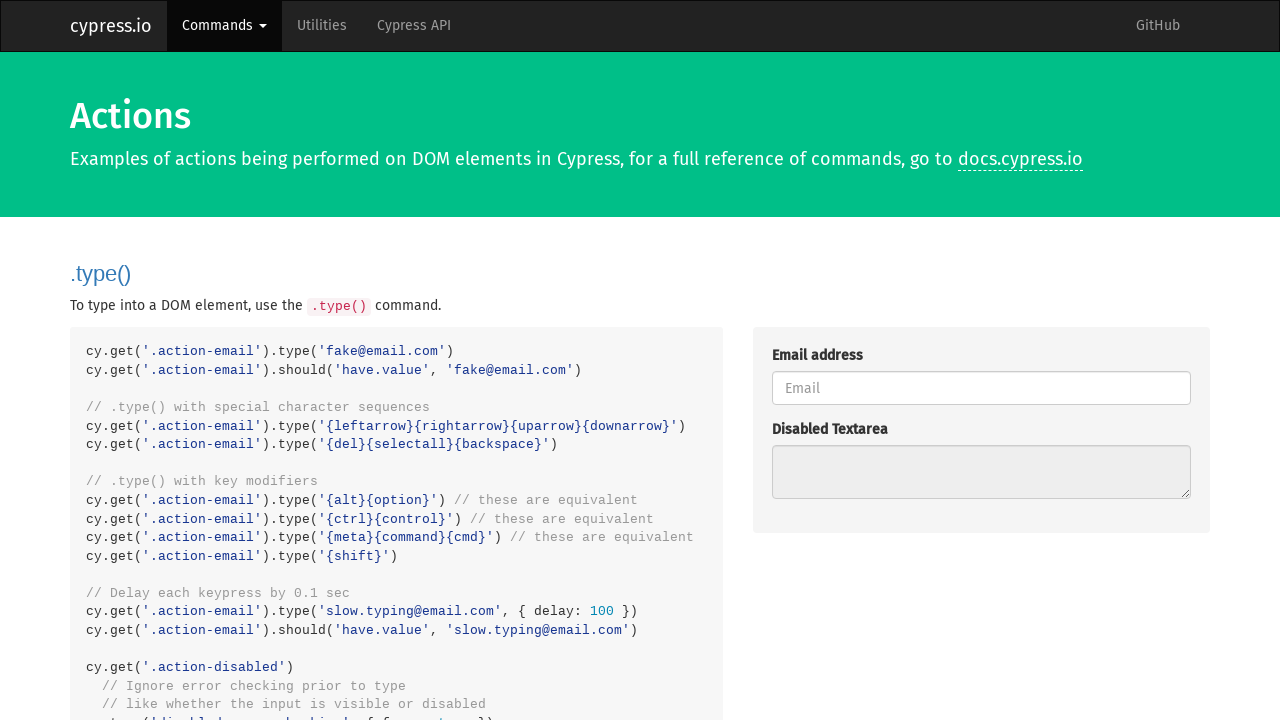

Located the action-blur input field
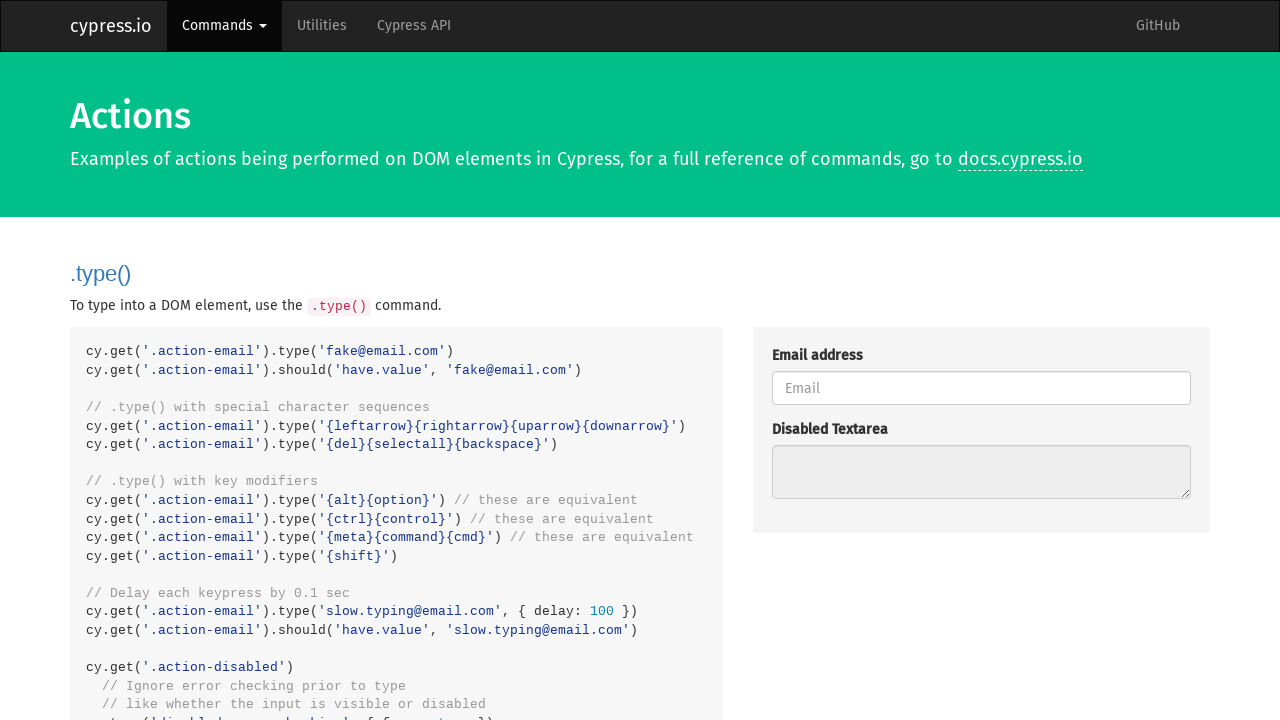

Typed 'About to blur' into the input field on .action-blur
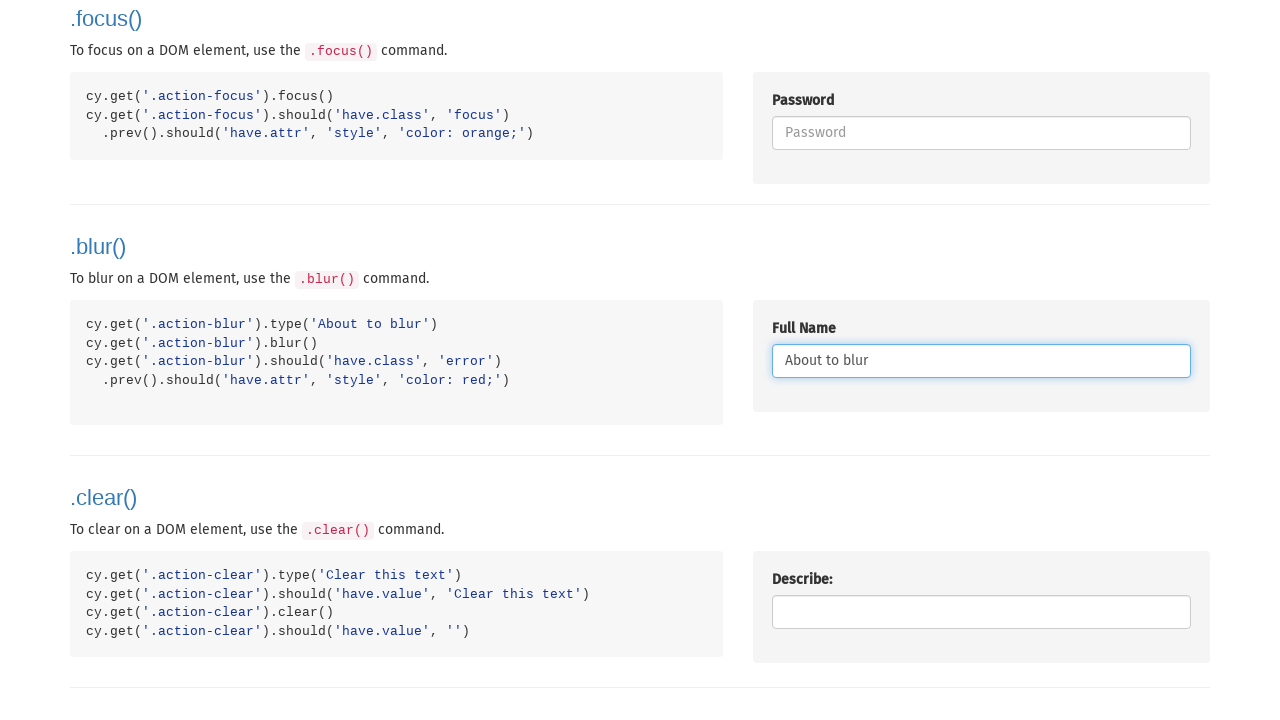

Blurred the input field to trigger validation
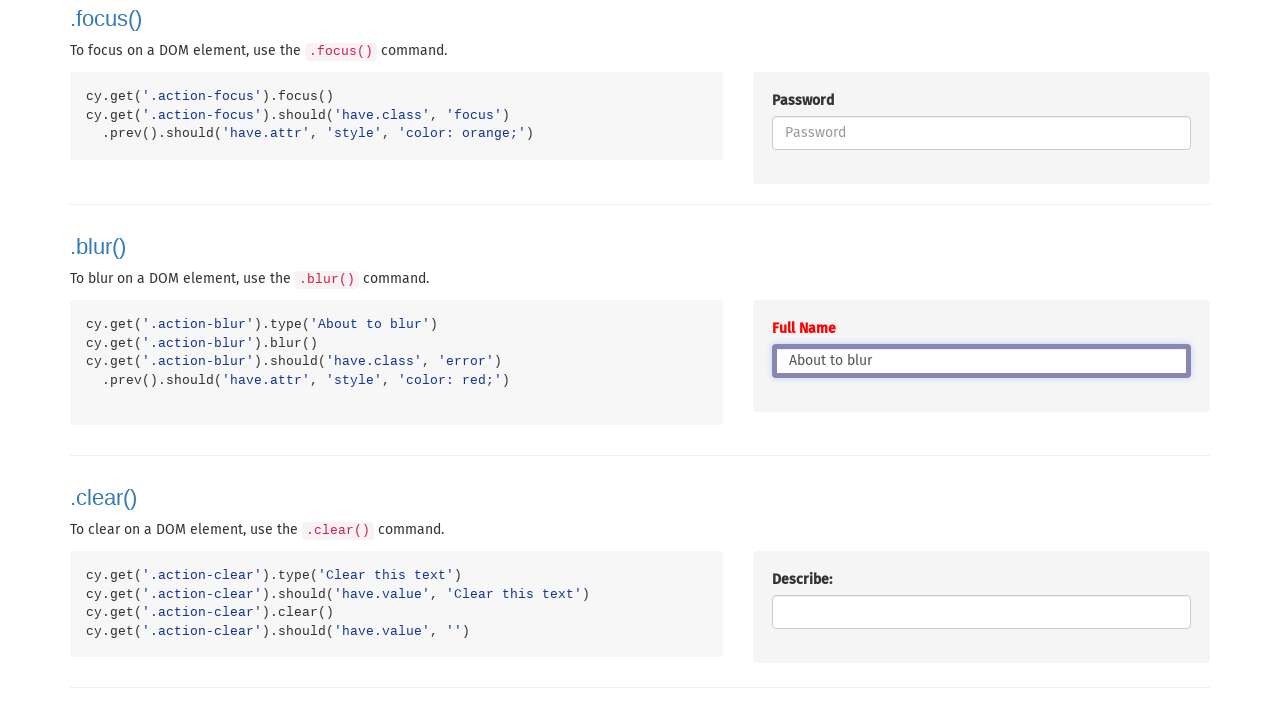

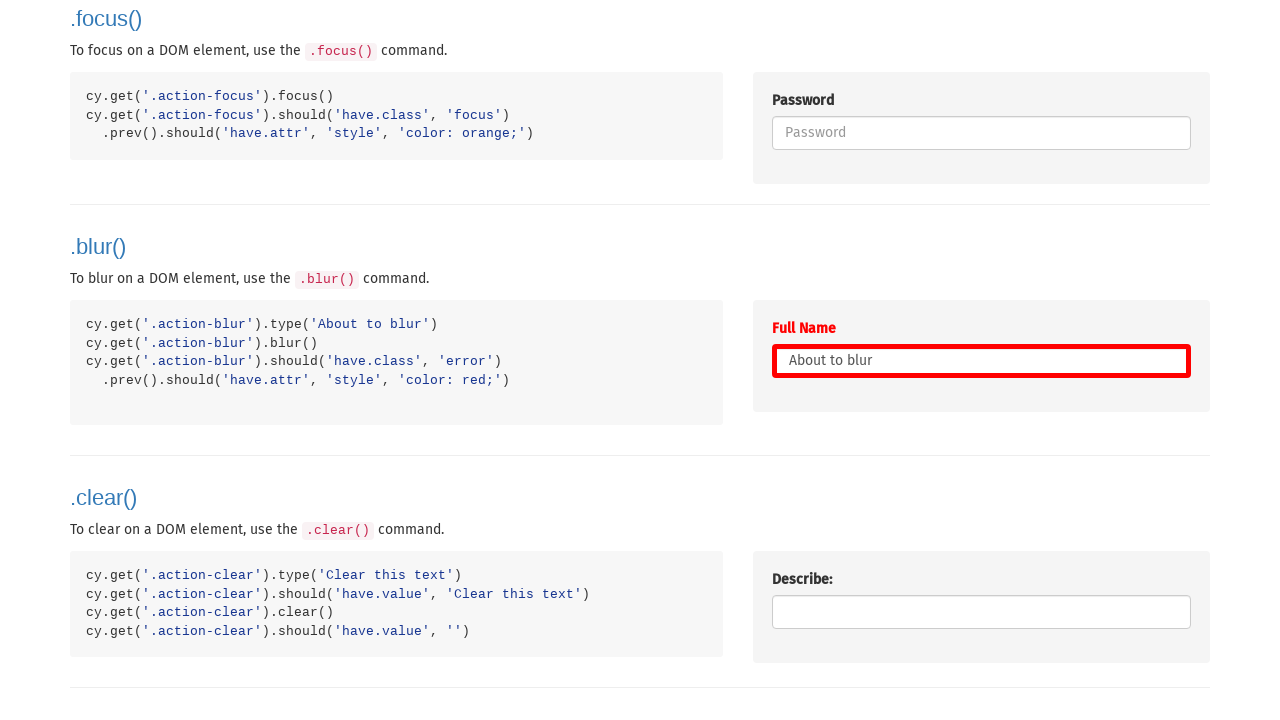